Verifies the fifth table header is "Amet" and remains unchanged after clicking the button

Starting URL: http://the-internet.herokuapp.com/challenging_dom

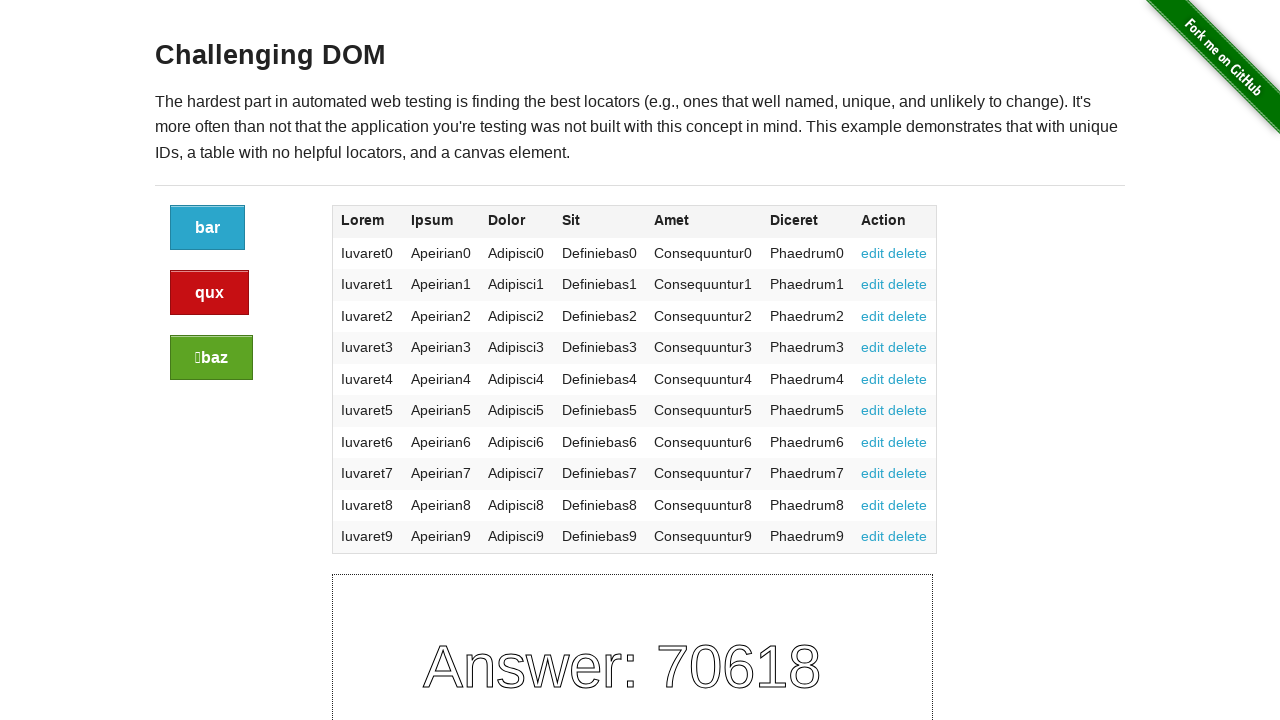

Located the fifth table header element
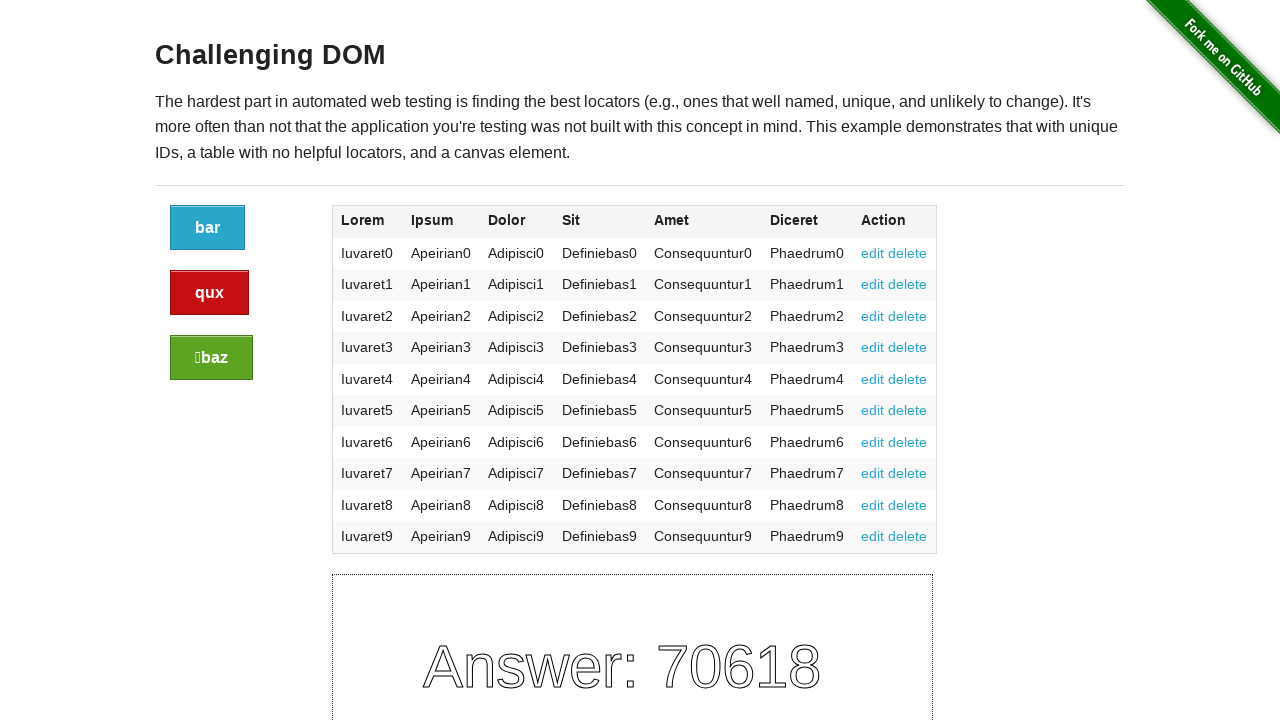

Retrieved fifth table header text: 'Amet'
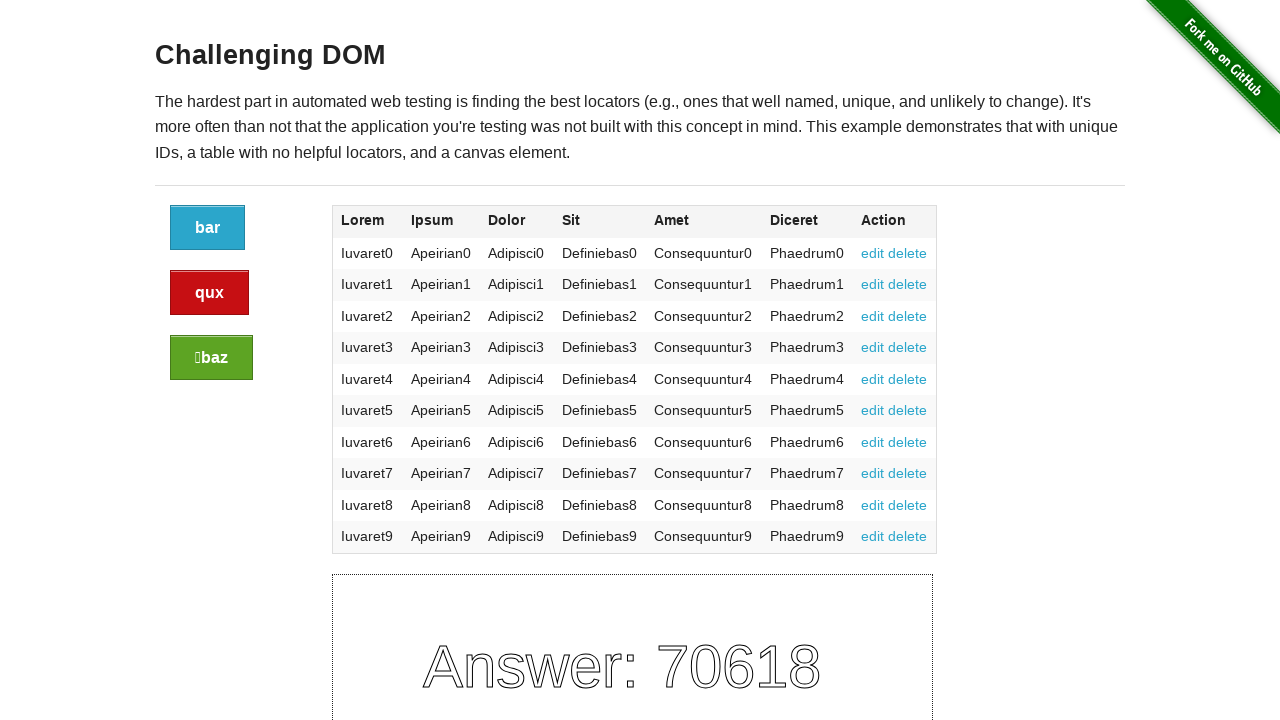

Verified fifth table header is 'Amet'
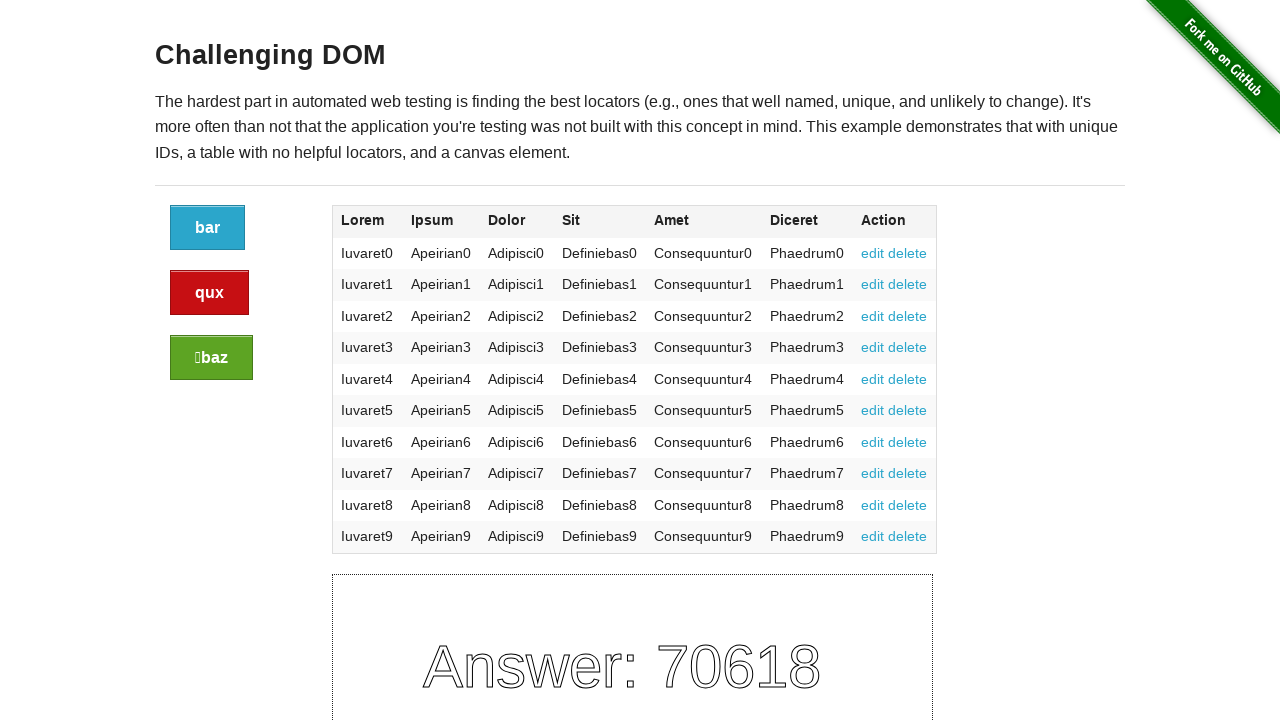

Clicked the refresh button at (208, 228) on xpath=//div[@class="large-2 columns"]/a[@class="button"]
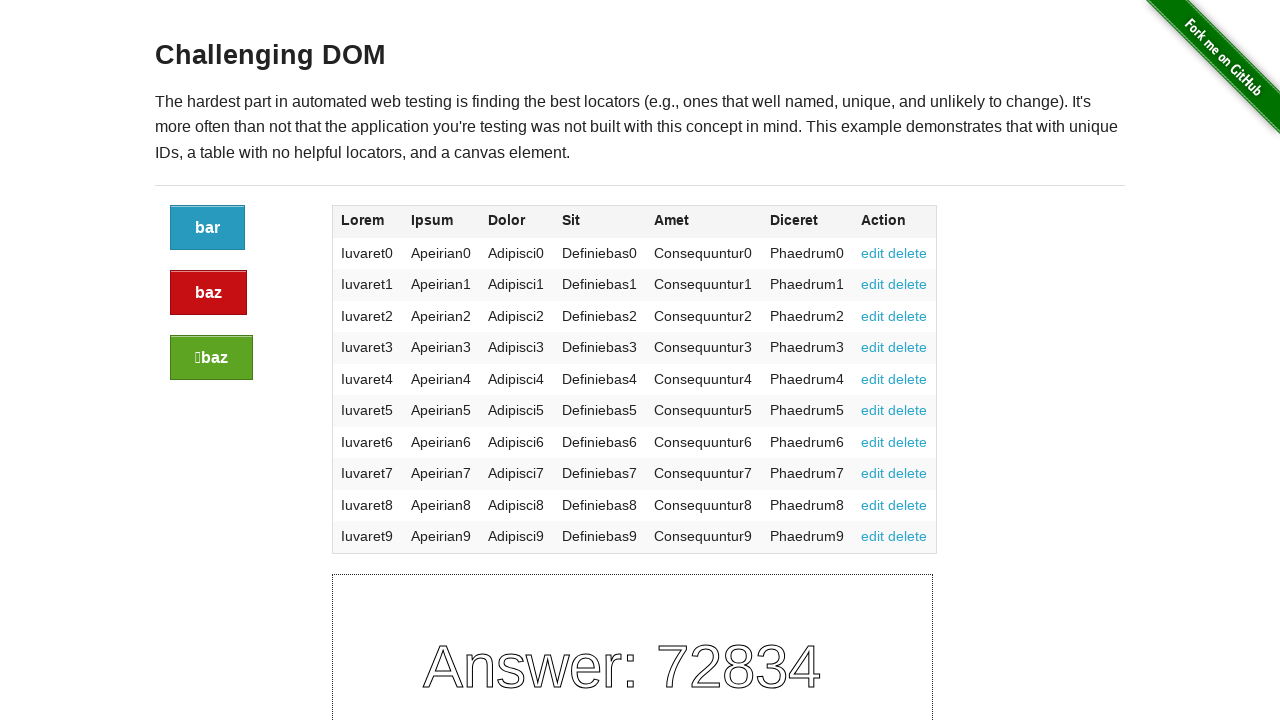

Verified fifth table header remains 'Amet' after button click
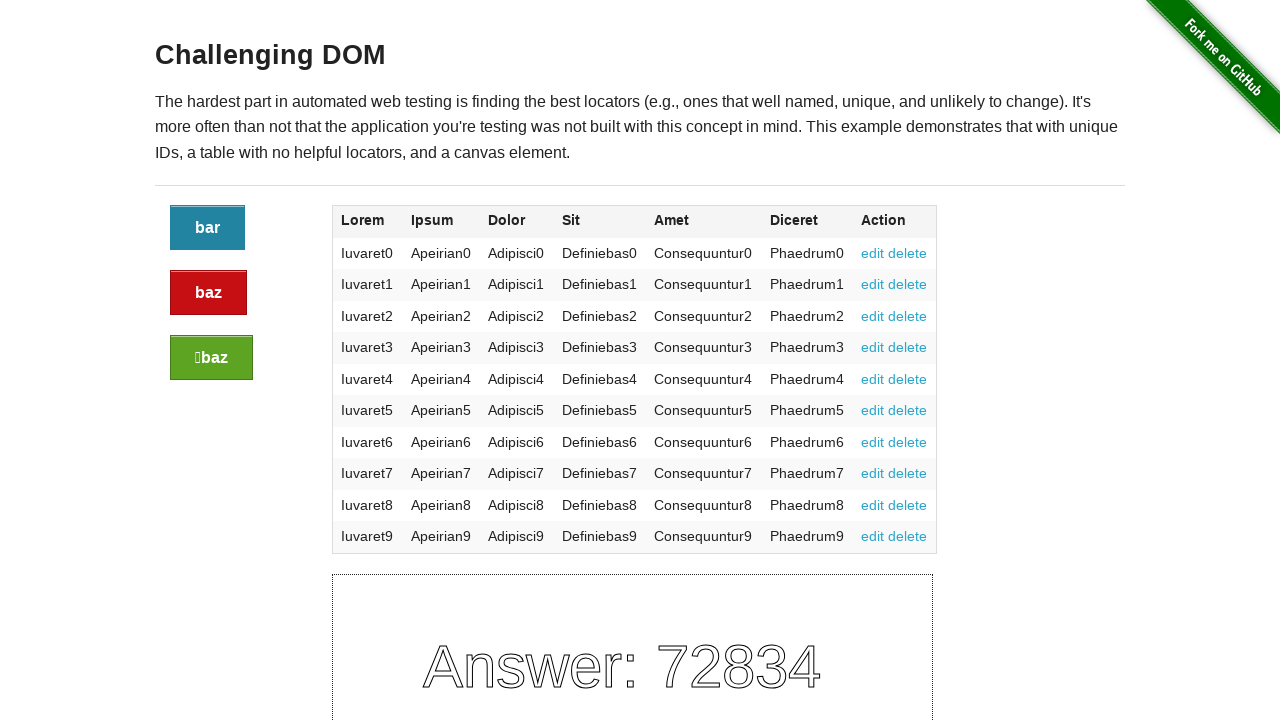

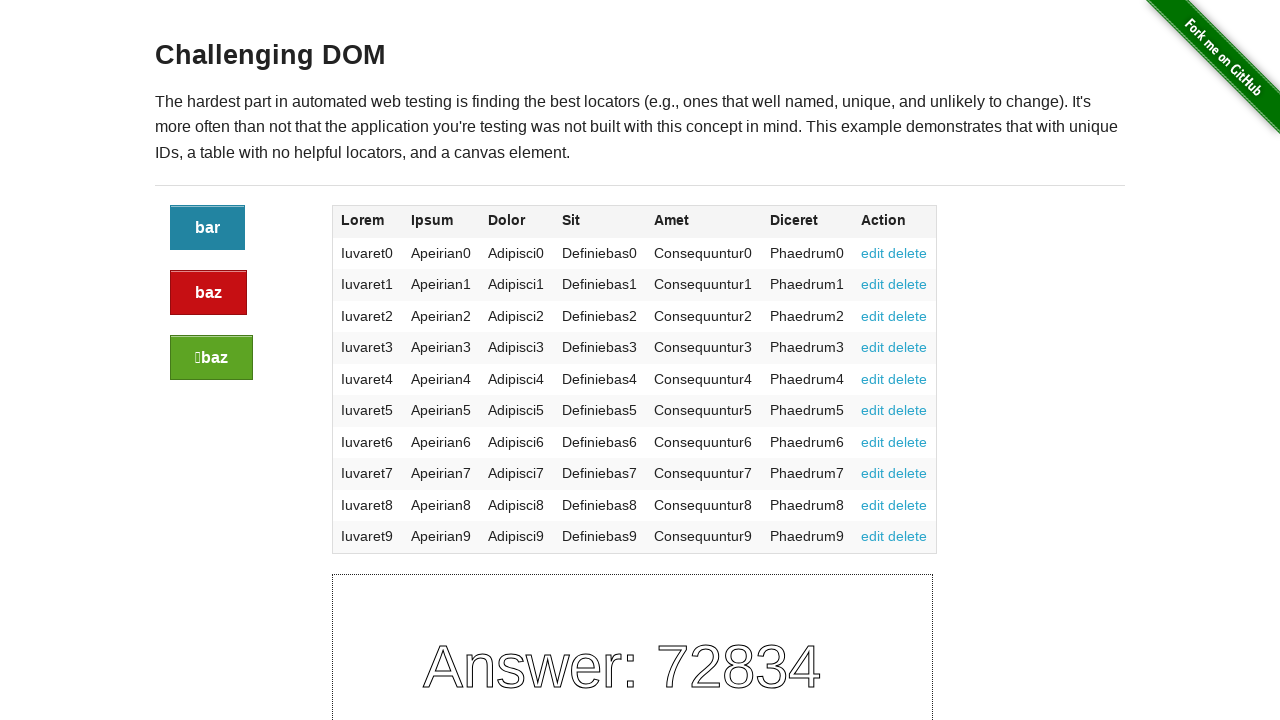